Tests adding and removing elements by clicking add button twice then delete buttons twice

Starting URL: https://the-internet.herokuapp.com/add_remove_elements/

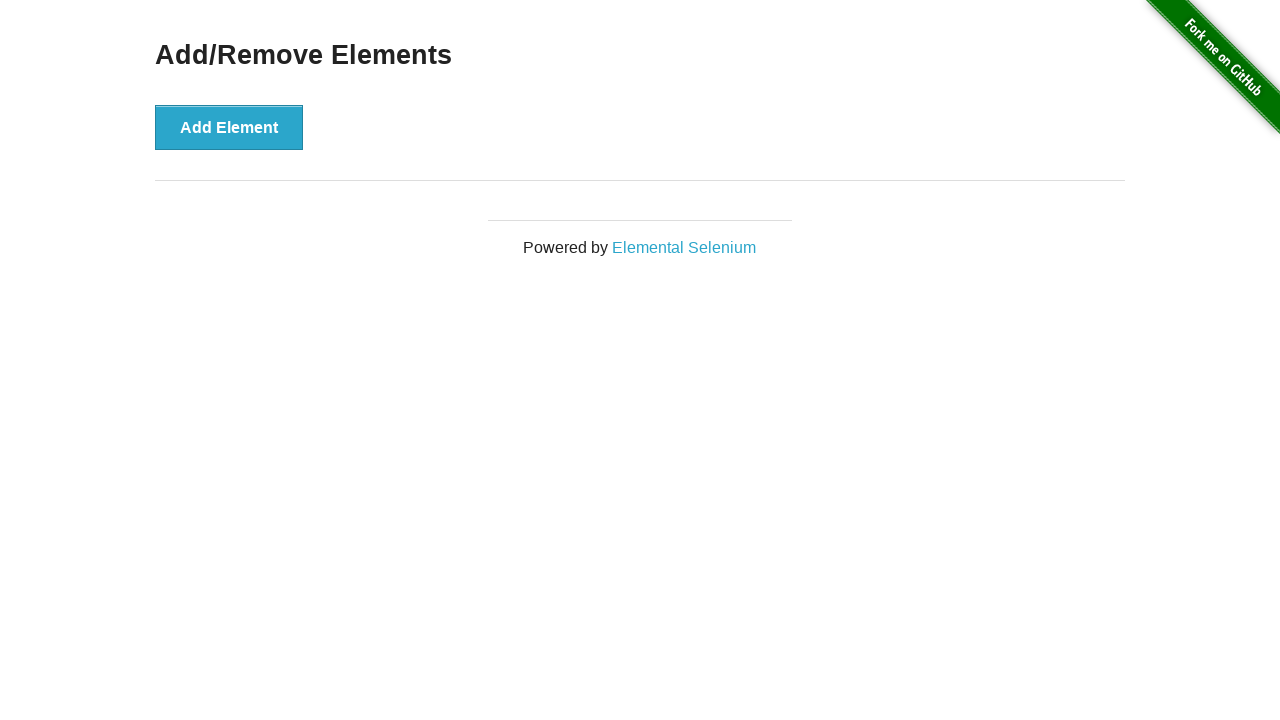

Clicked add button - first element added at (229, 127) on .example button
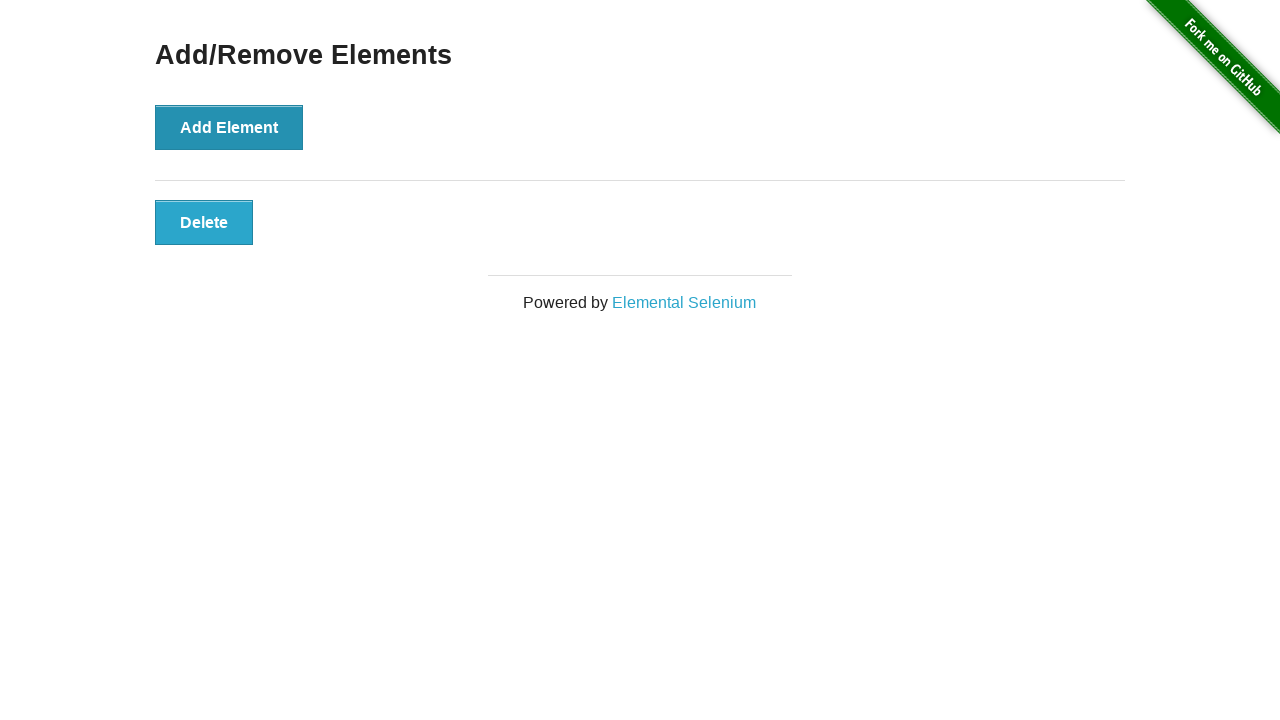

Clicked add button - second element added at (229, 127) on .example button
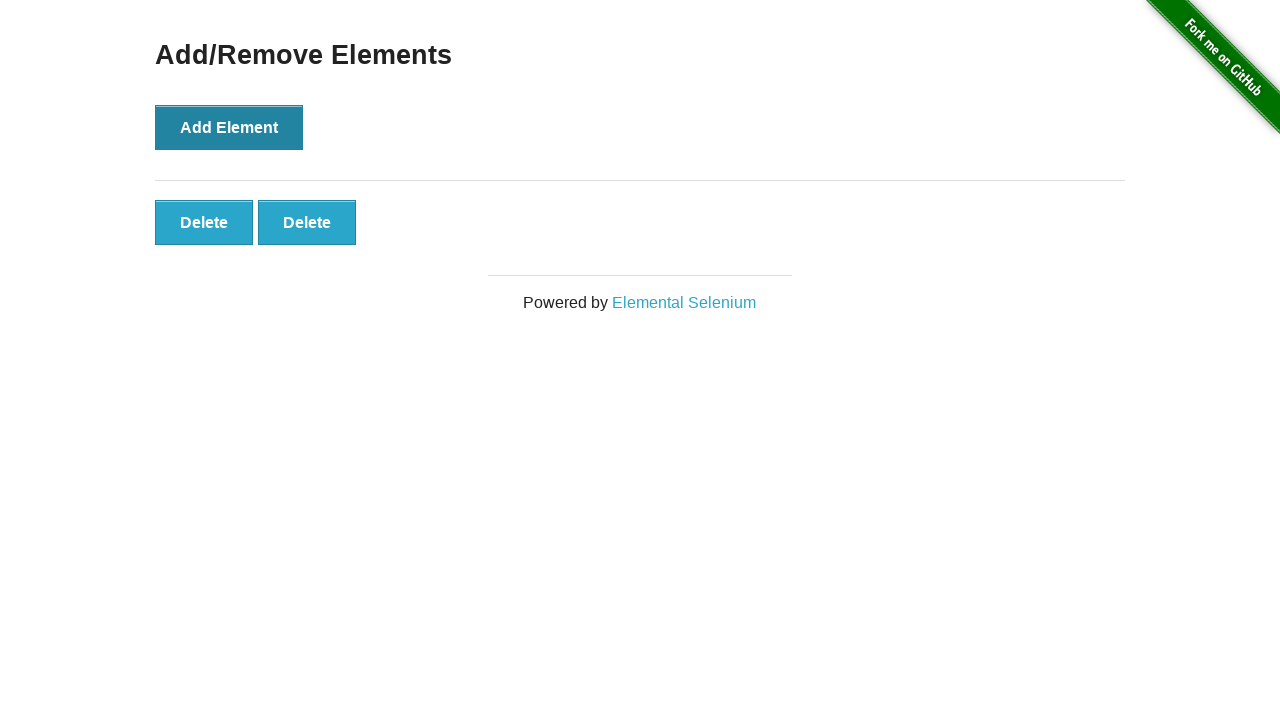

Clicked delete button - first element removed at (204, 222) on .added-manually
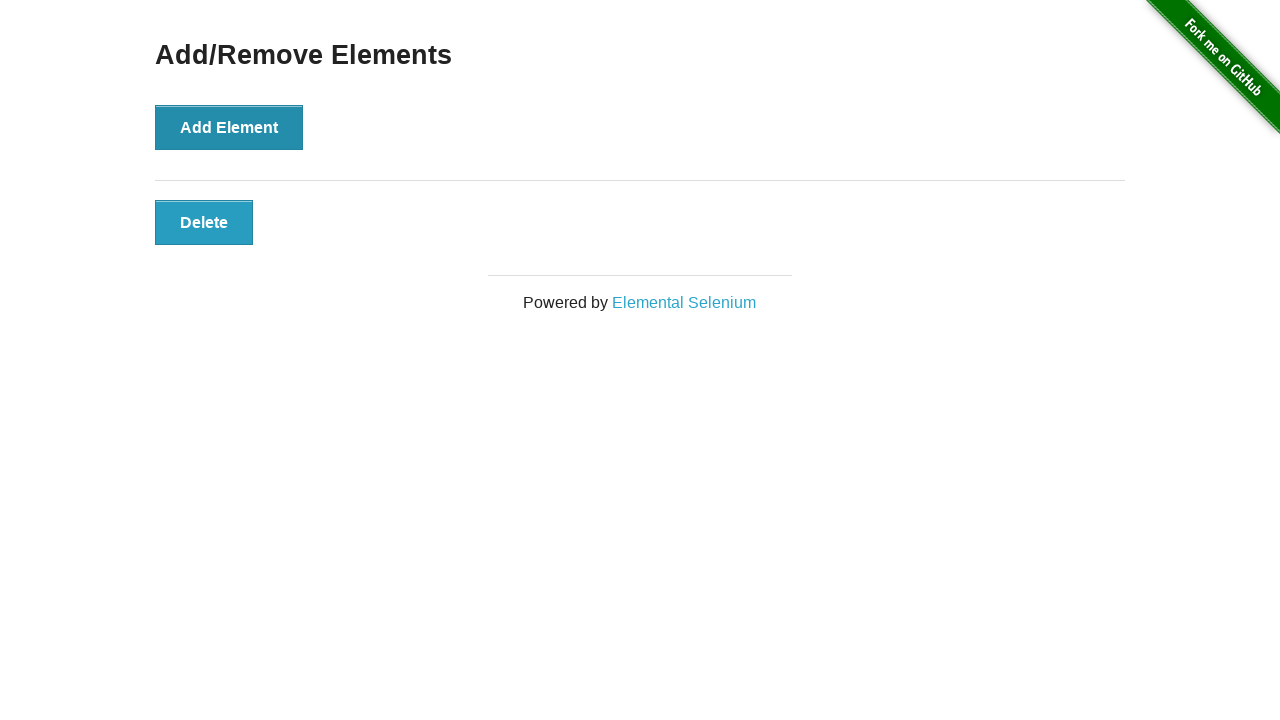

Clicked delete button - second element removed at (204, 222) on .added-manually
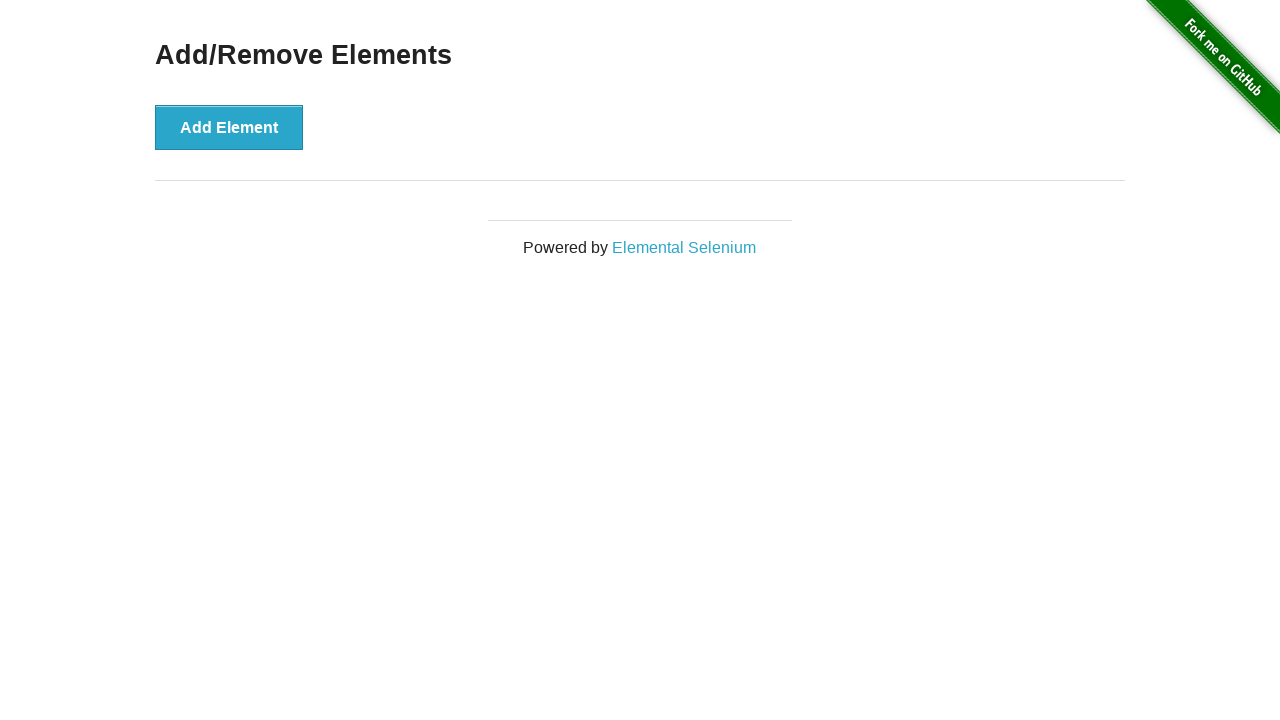

Verified all added elements have been removed
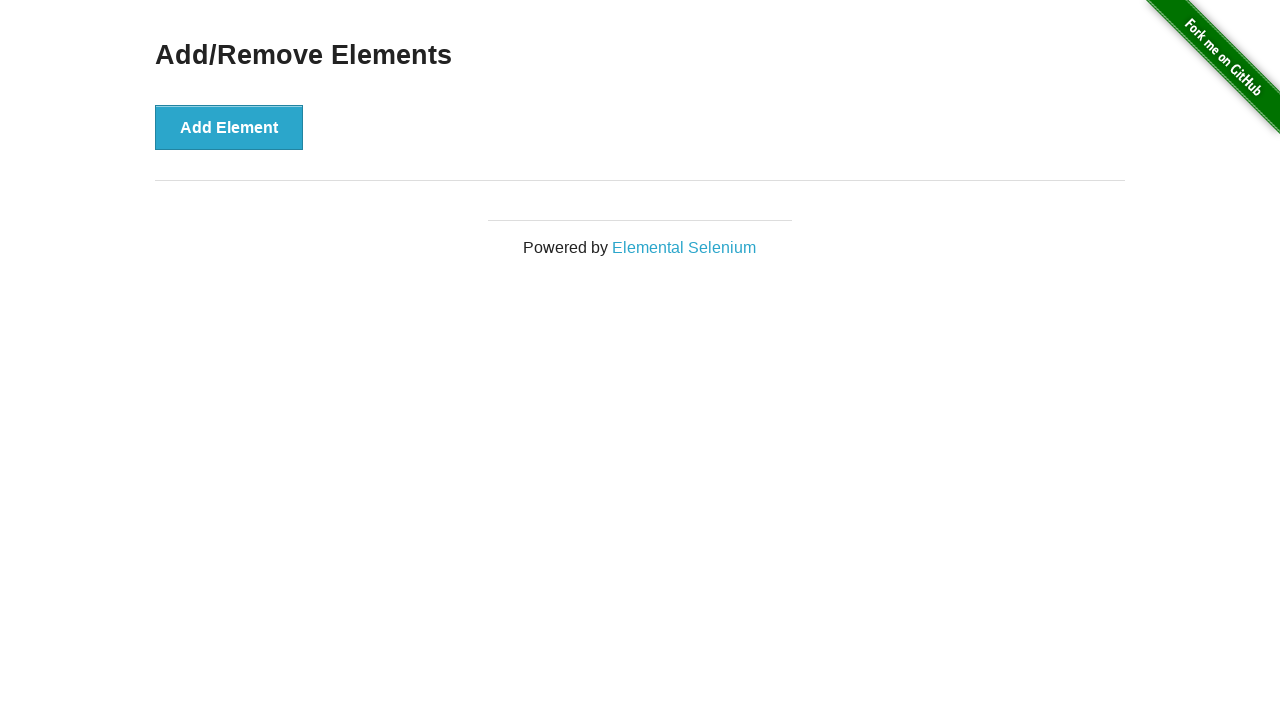

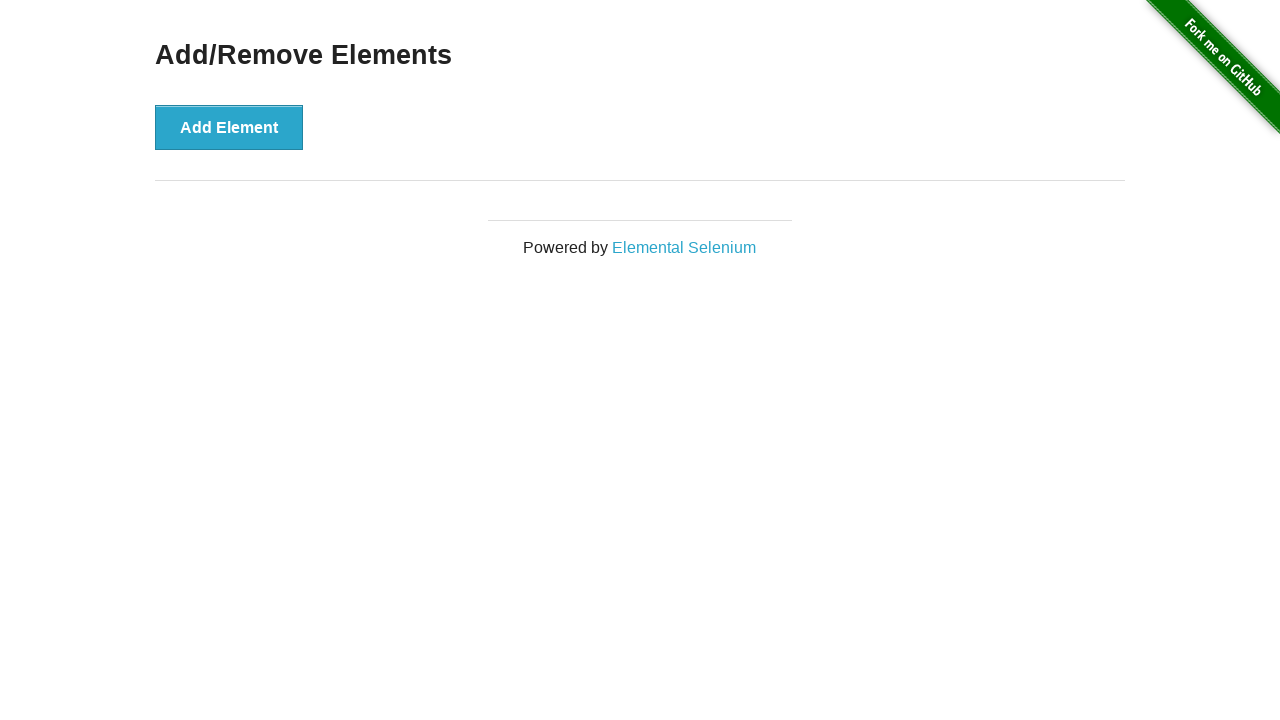